Tests the Web Tables functionality by adding a new record with personal information

Starting URL: https://demoqa.com/

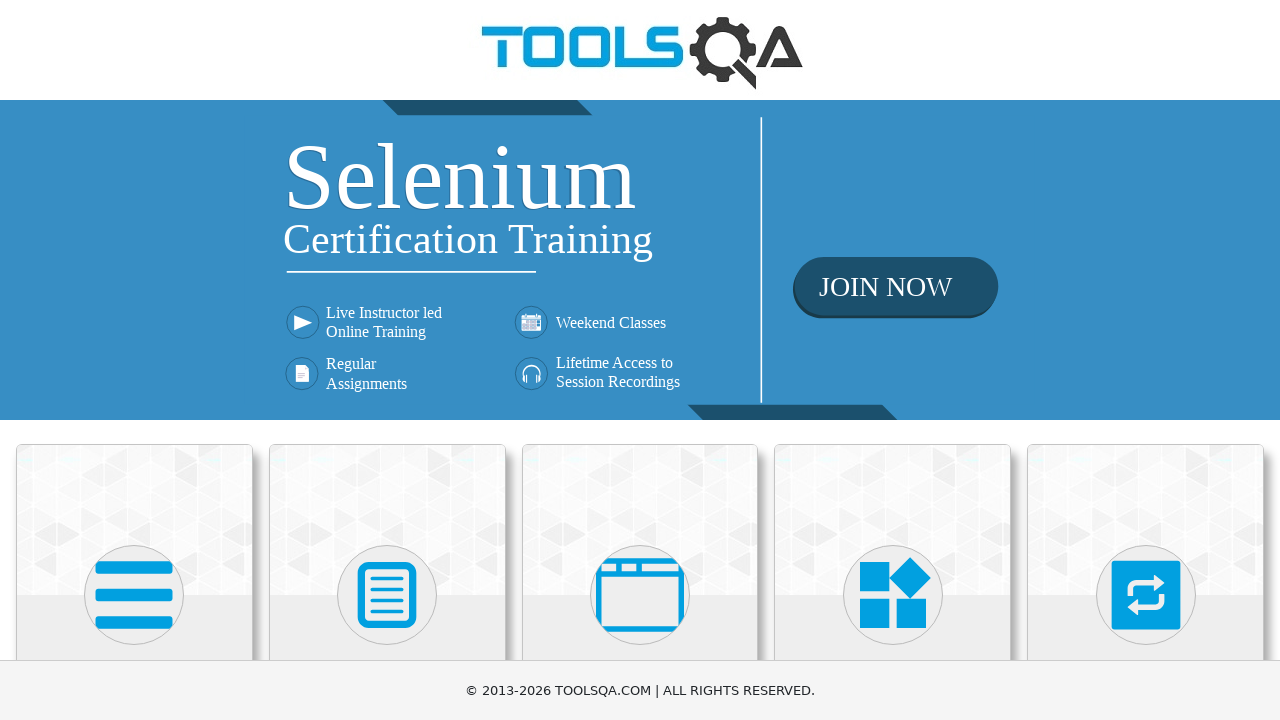

Clicked on Elements card at (134, 360) on text=Elements
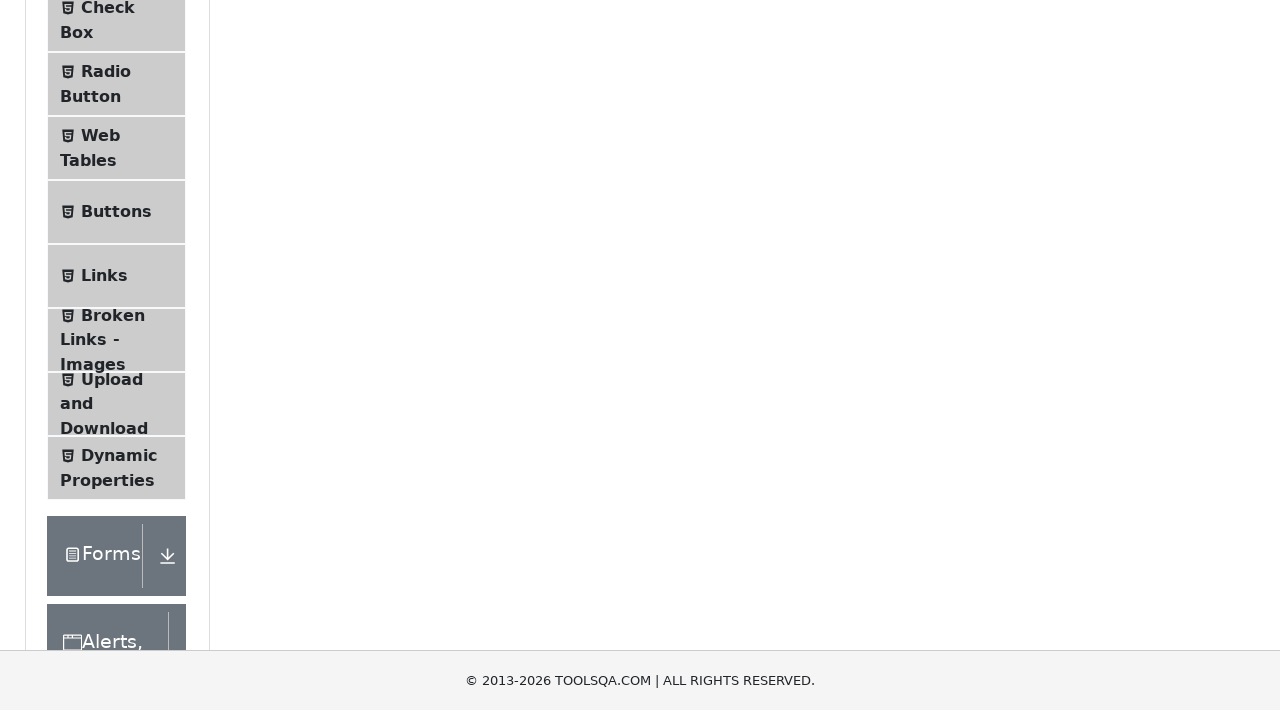

Clicked on Web Tables menu item at (100, 440) on text=Web Tables
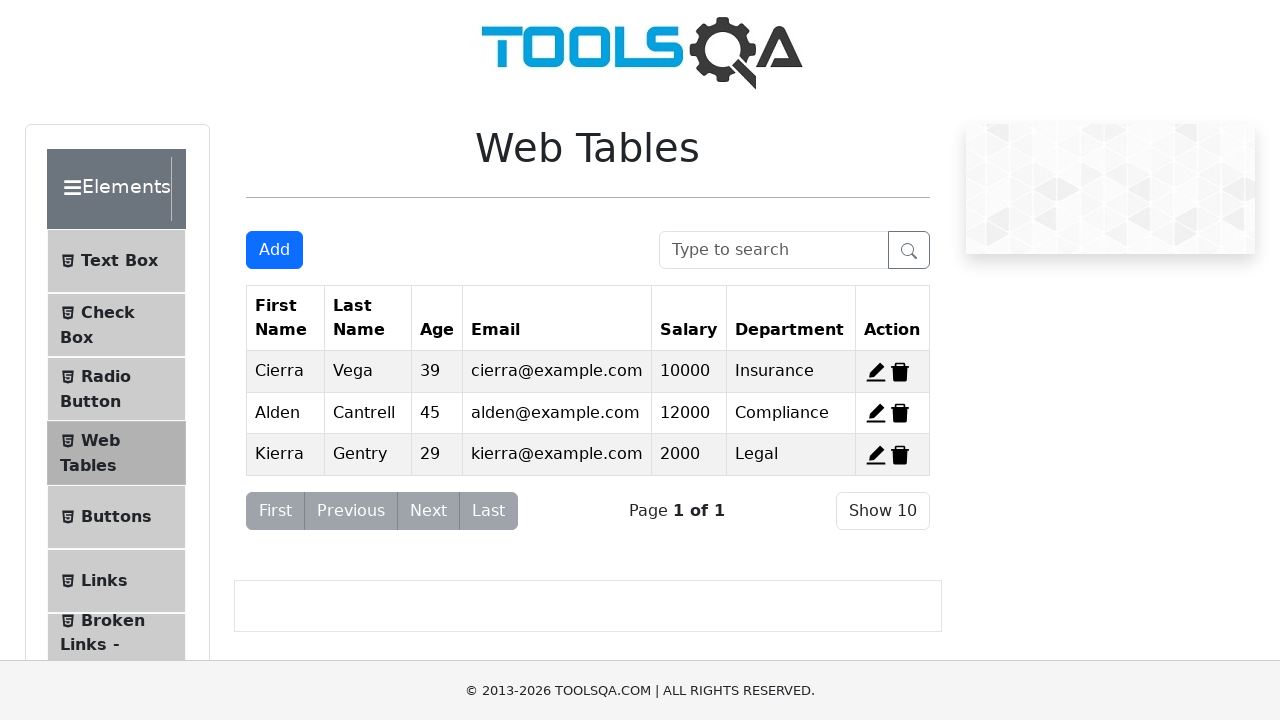

Clicked Add button to open registration form at (274, 250) on #addNewRecordButton
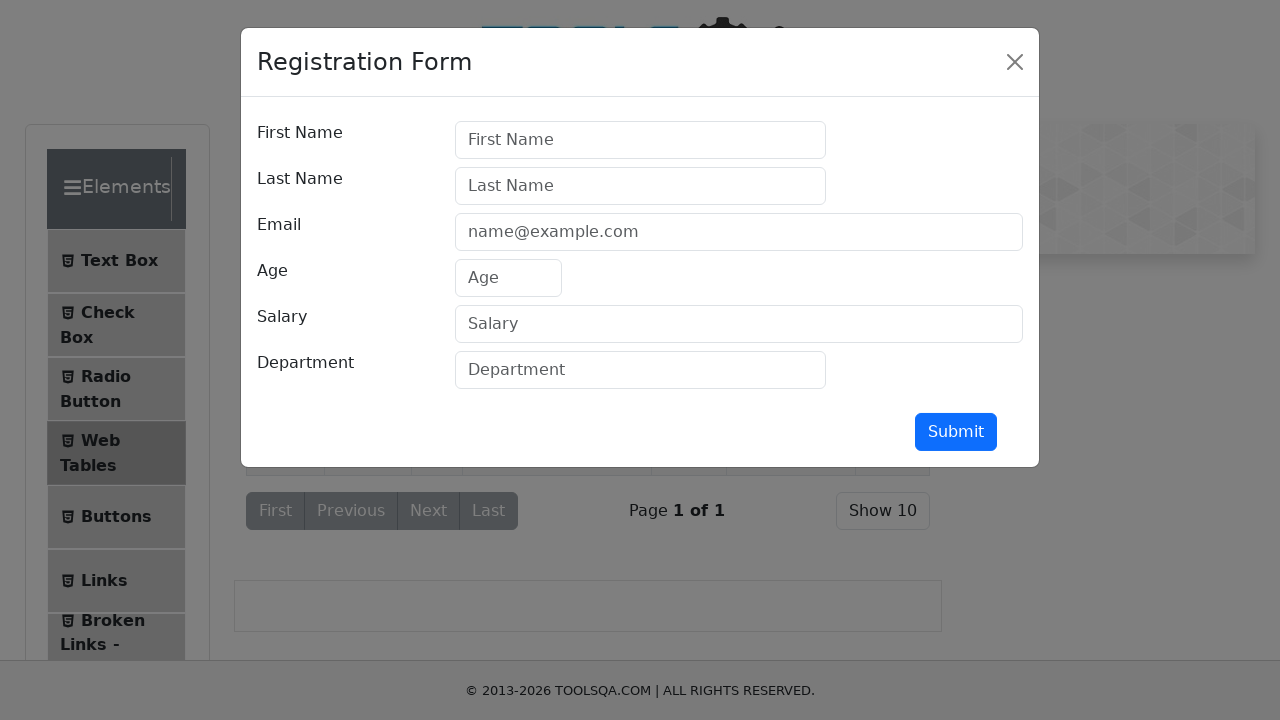

Filled first name field with 'Topgun' on #firstName
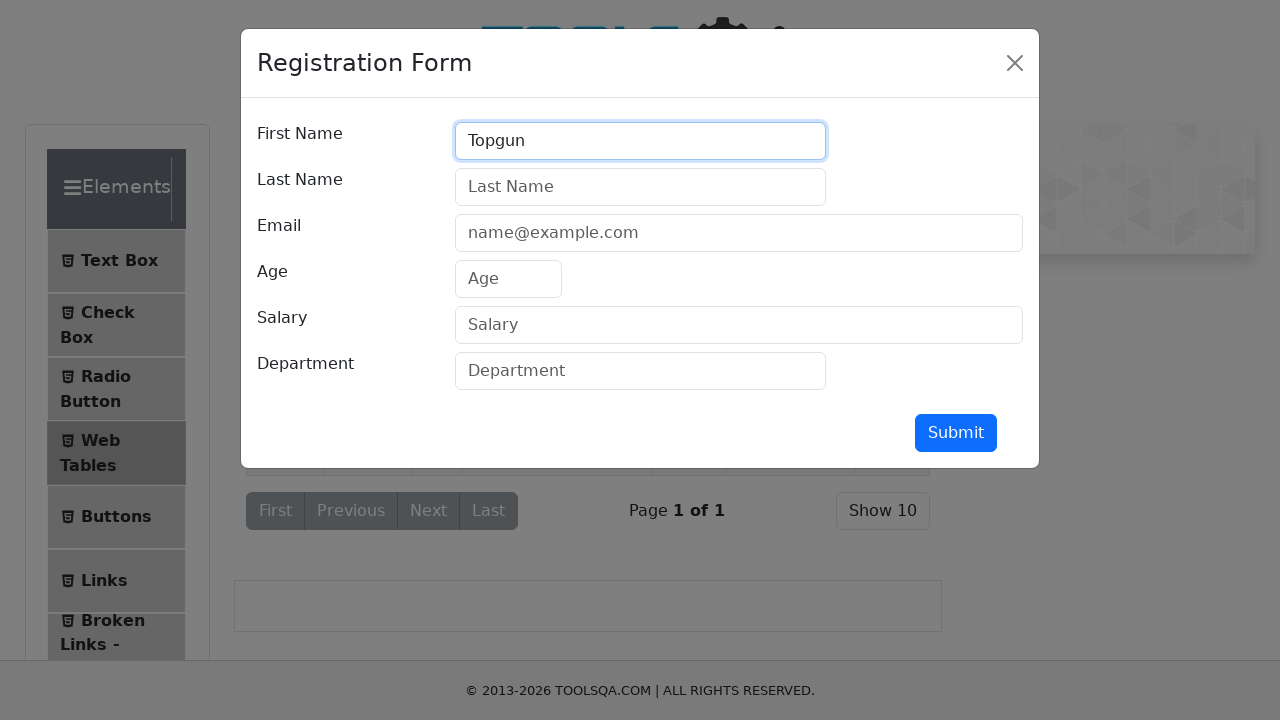

Filled last name field with 'Maverick' on #lastName
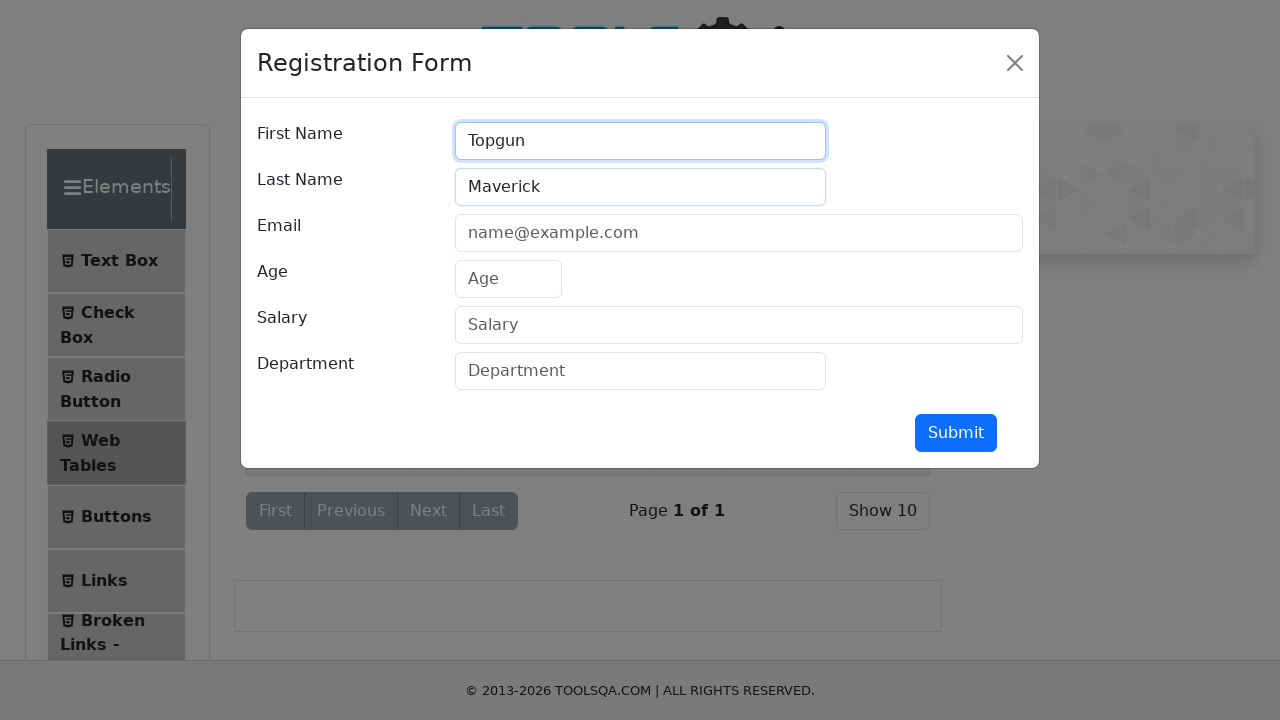

Filled email field with 'maverick@gmail.com' on #userEmail
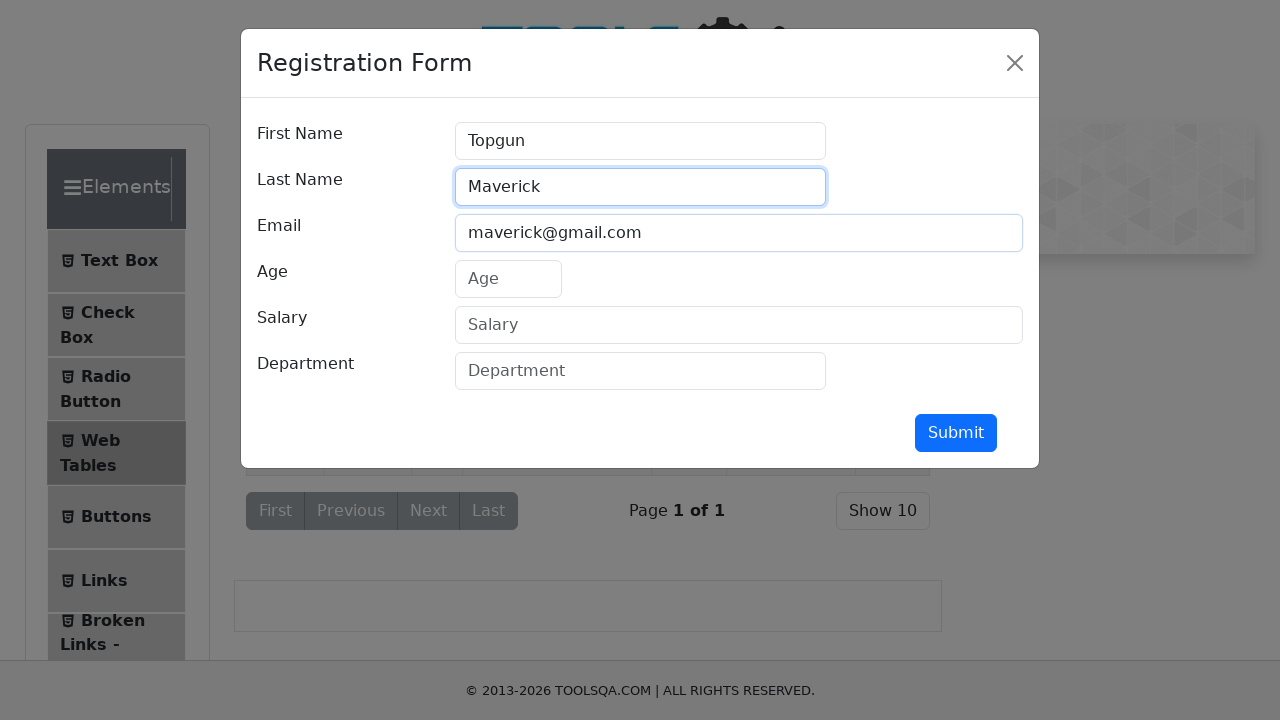

Filled age field with '30' on #age
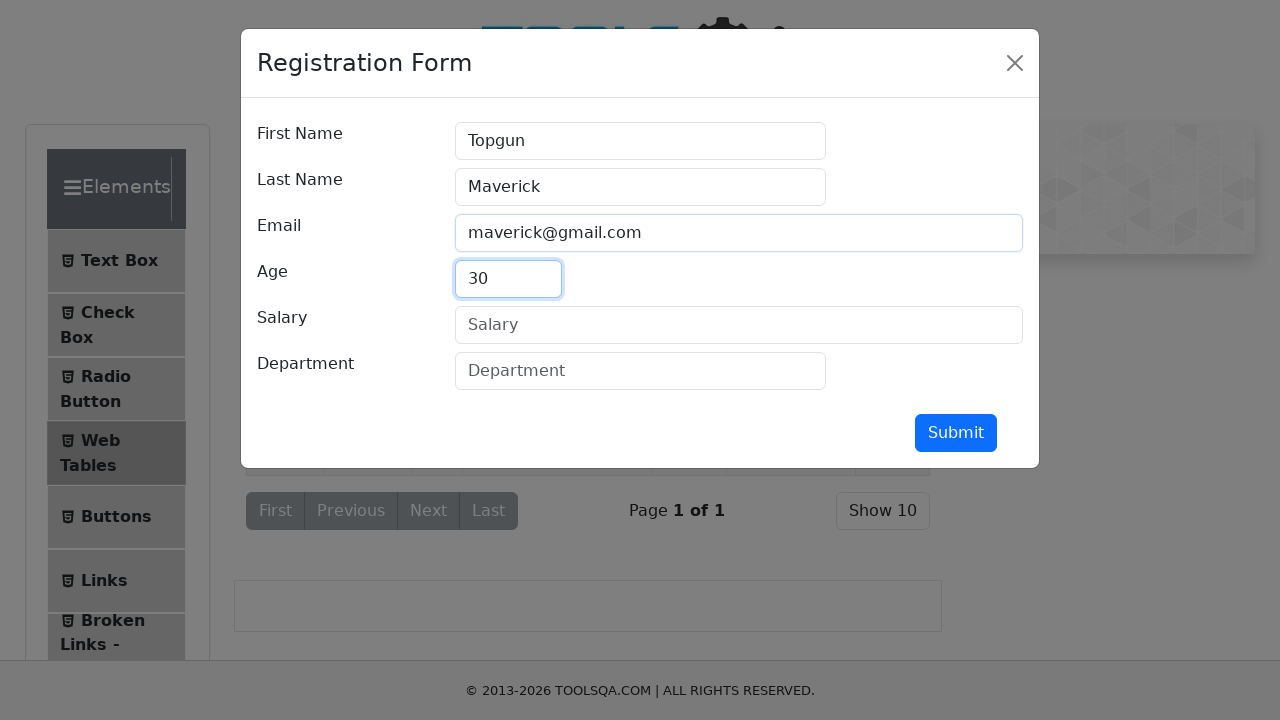

Filled salary field with '30000' on #salary
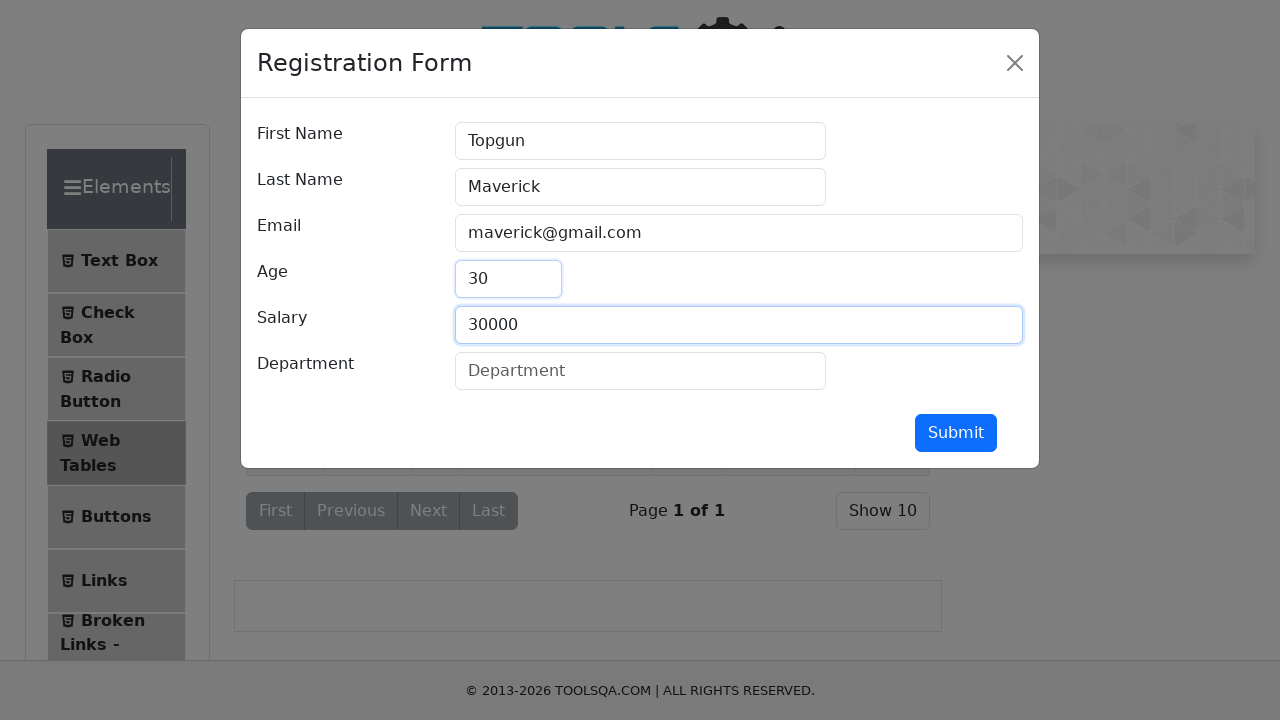

Filled department field with 'Developer' on #department
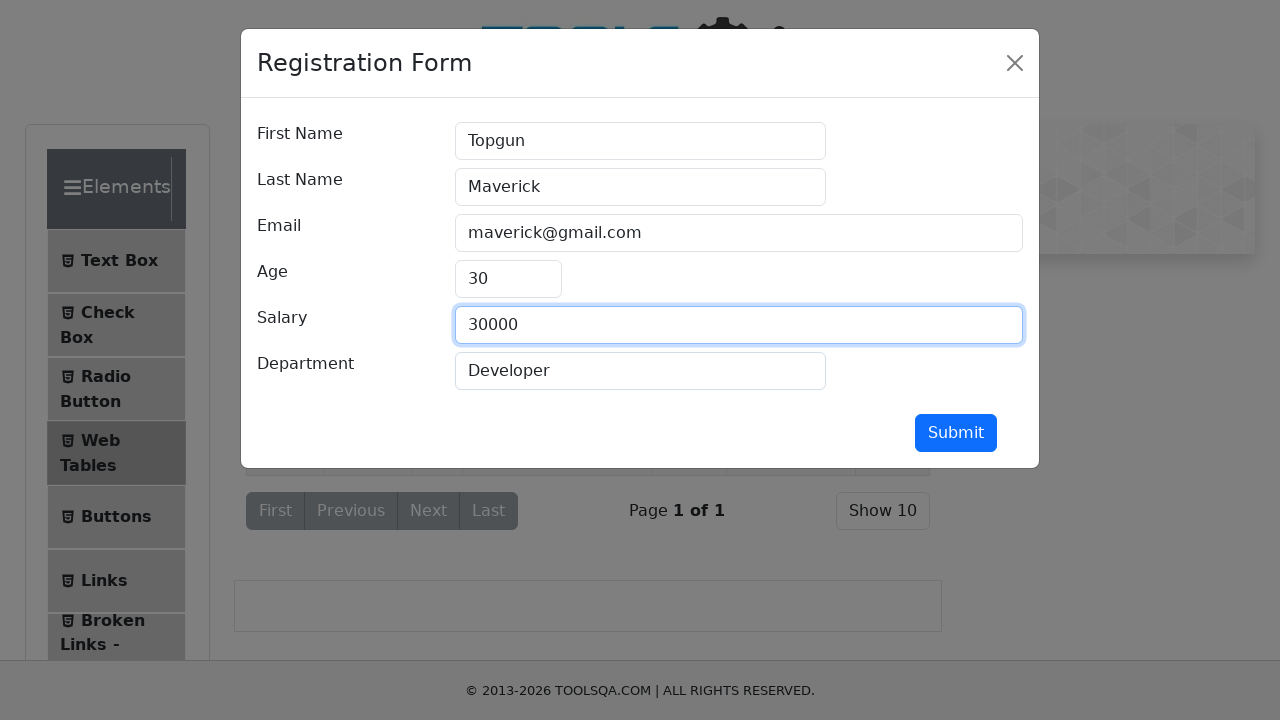

Clicked submit button to add new record at (956, 433) on #submit
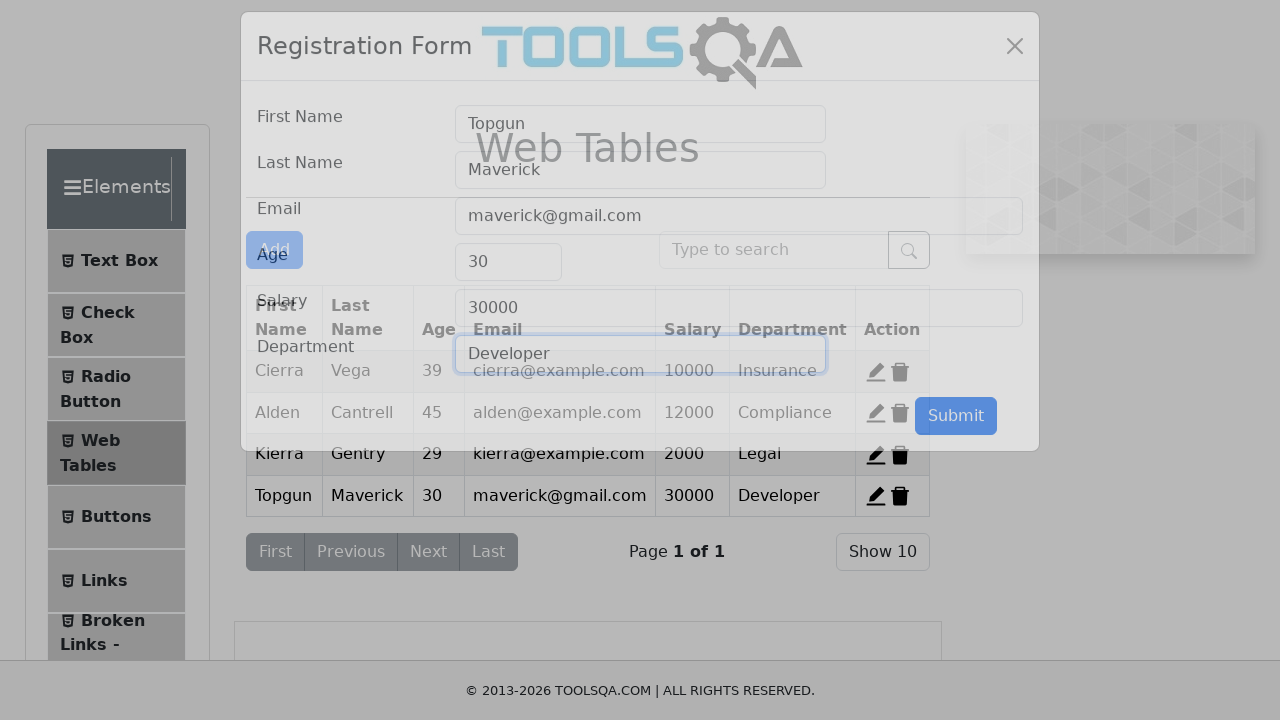

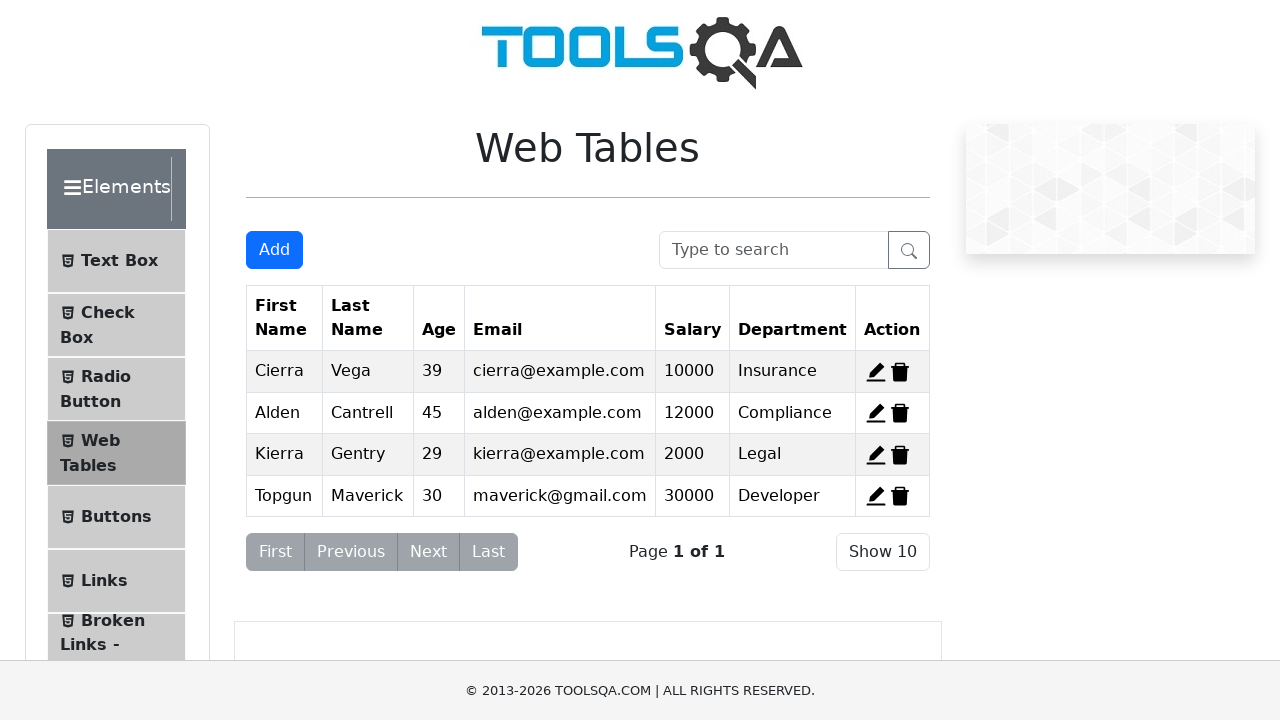